Tests the horizontal slider functionality by navigating to the horizontal slider page and moving the slider element using drag interaction

Starting URL: https://the-internet.herokuapp.com/

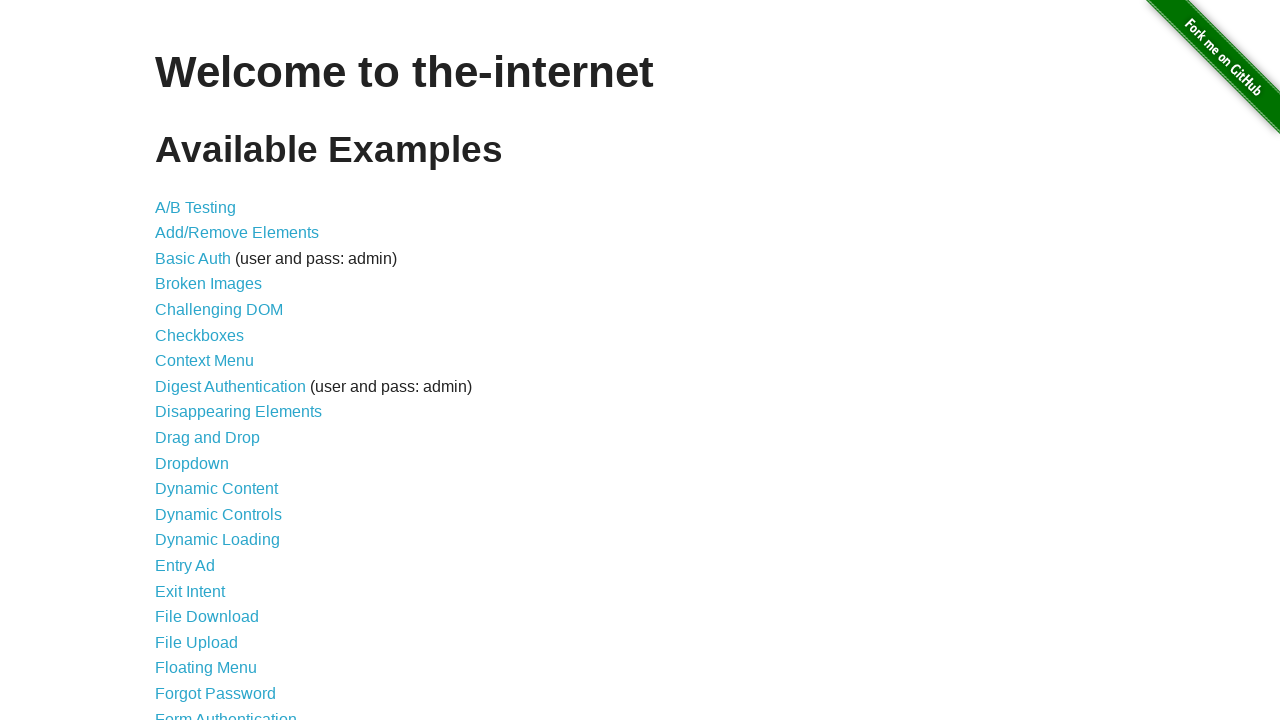

Clicked on Horizontal Slider link at (214, 361) on text=Horizontal Slider
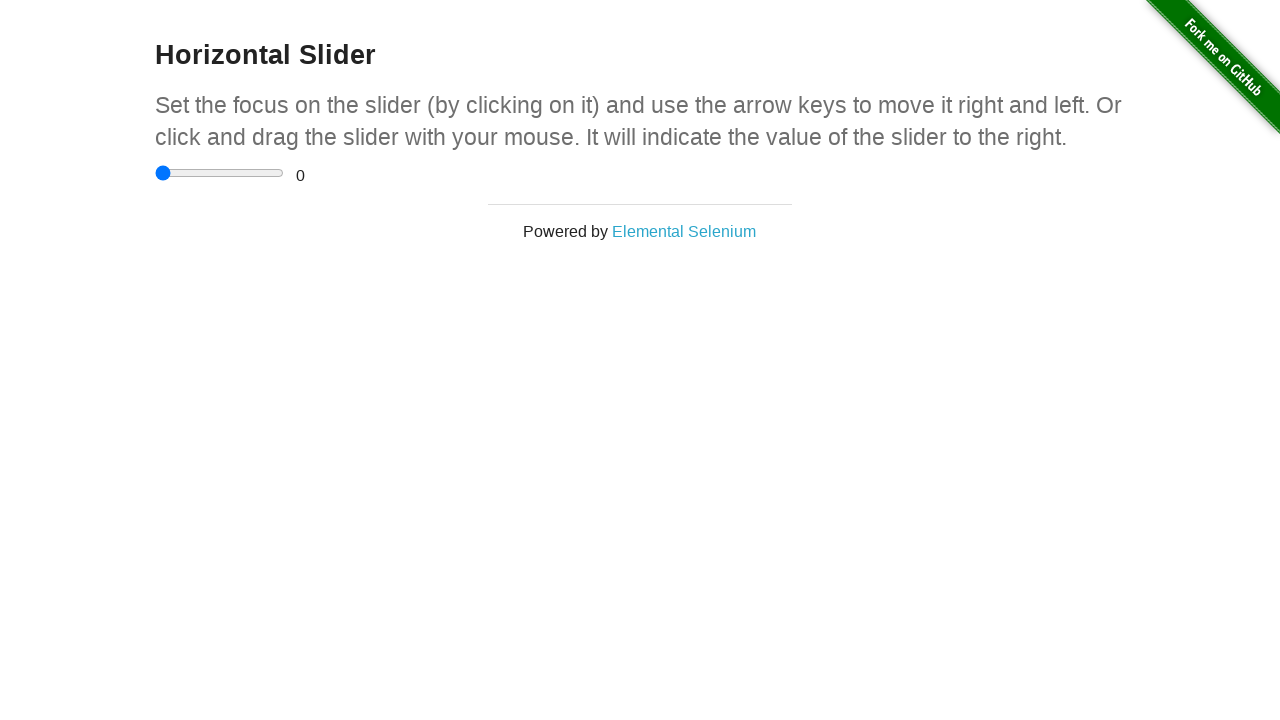

Horizontal slider page loaded and slider element found
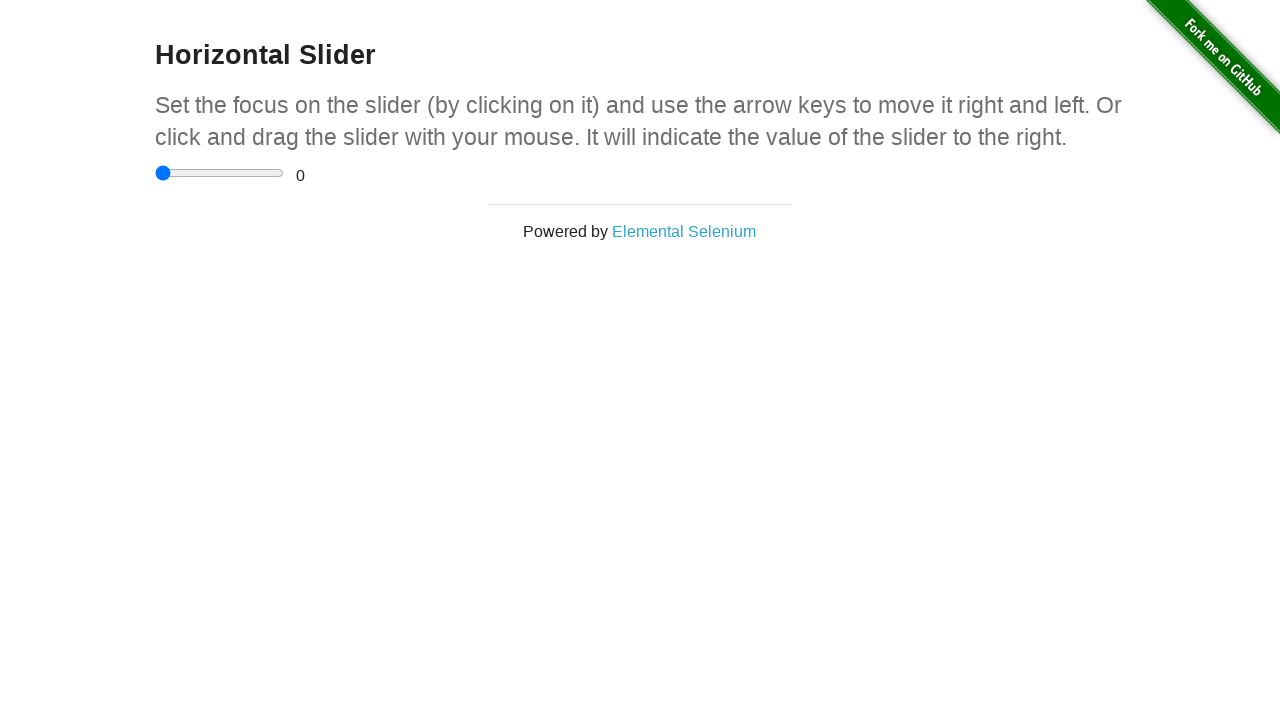

Located horizontal slider element
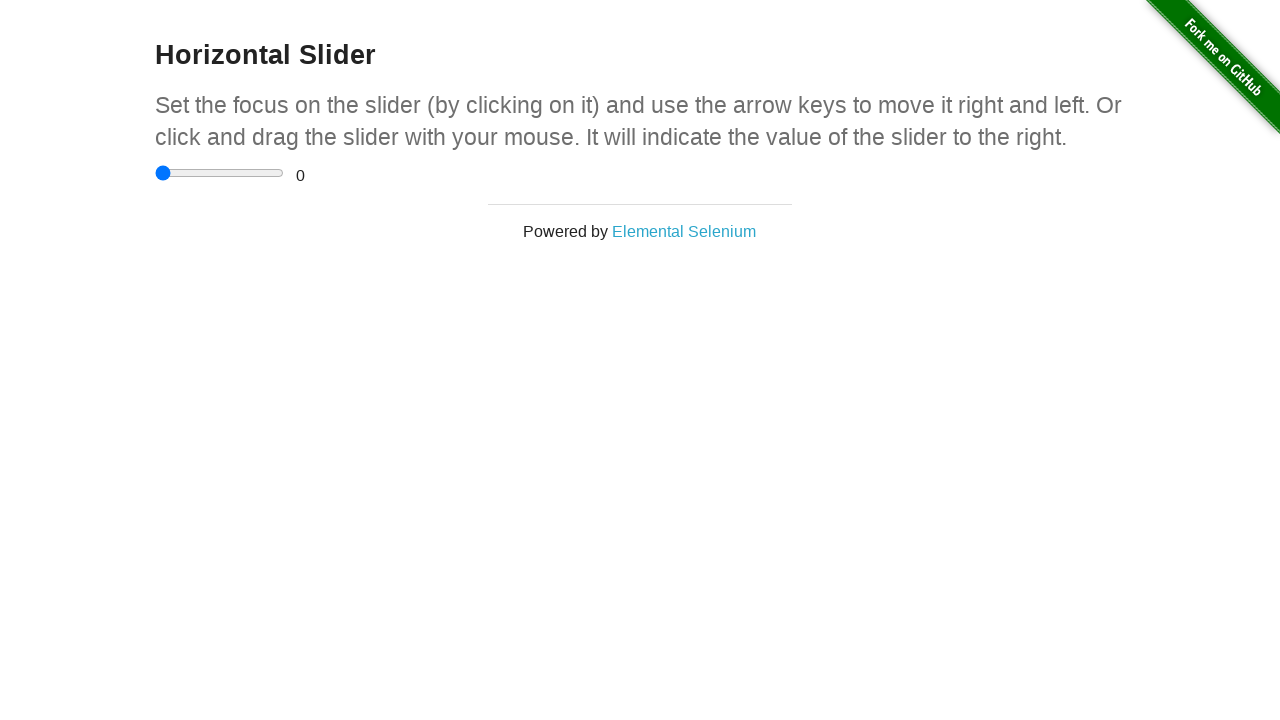

Retrieved slider bounding box coordinates
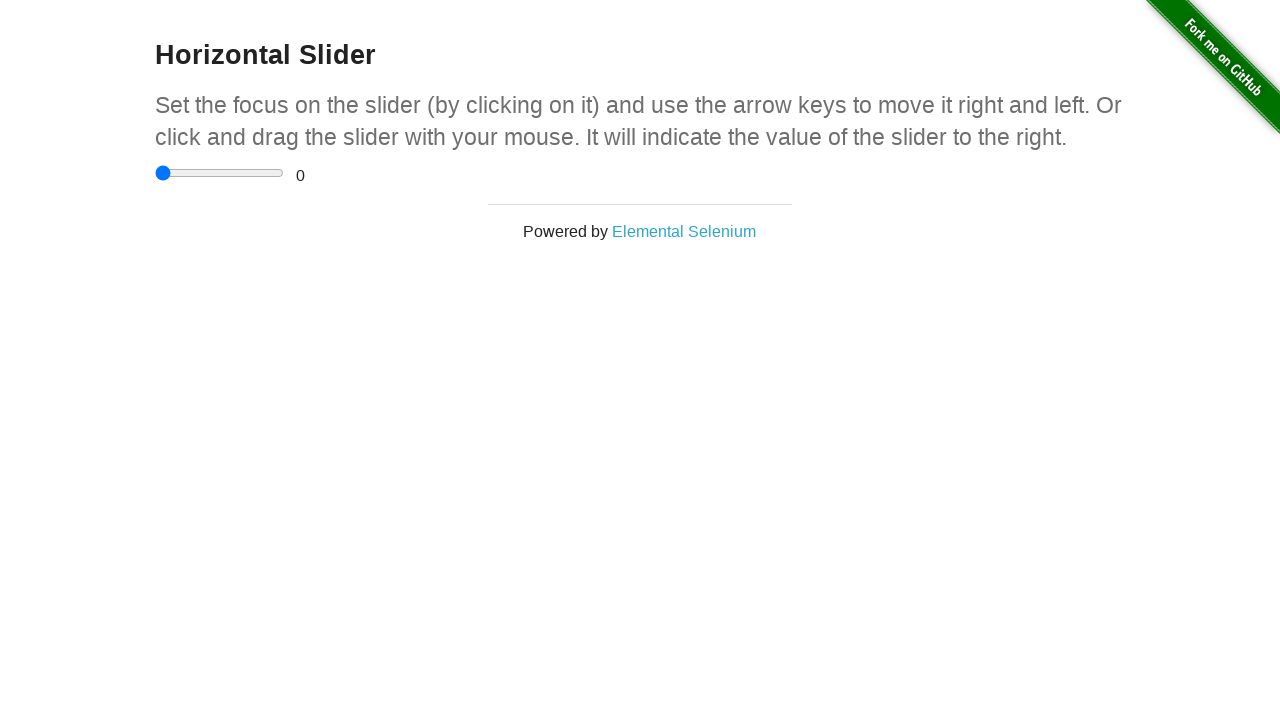

Moved mouse to center of slider element at (220, 173)
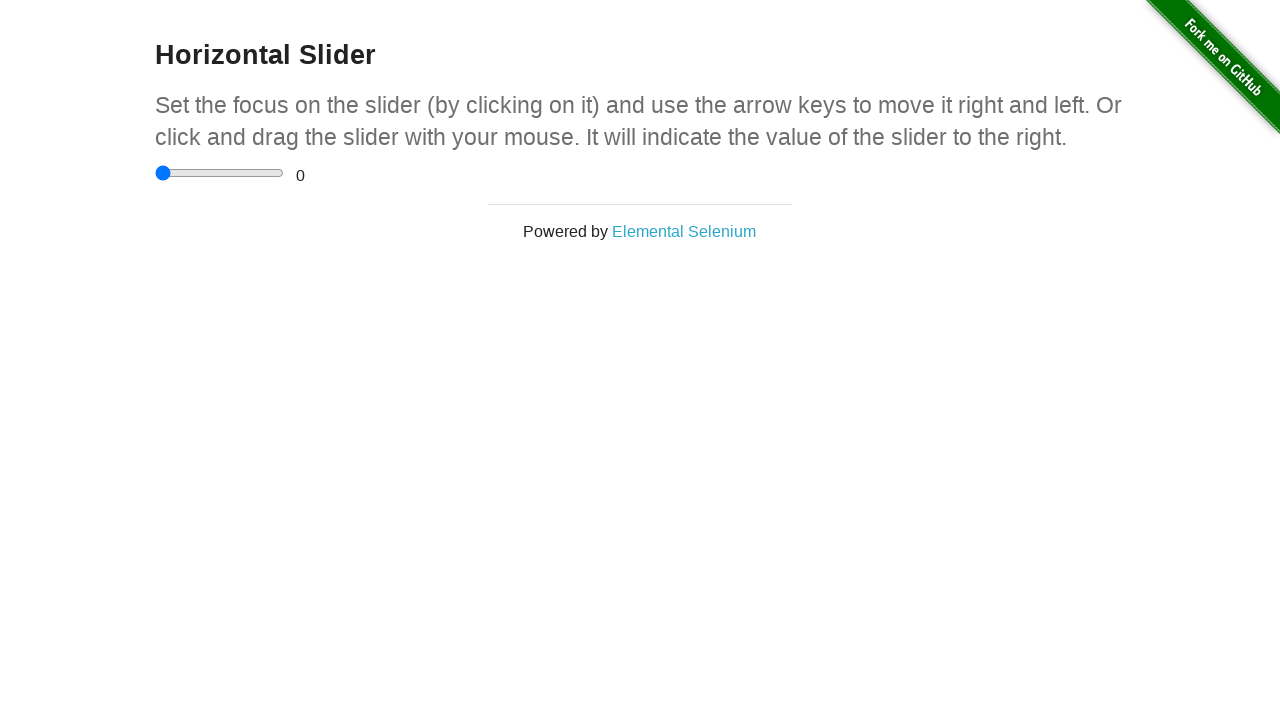

Pressed mouse button down on slider at (220, 173)
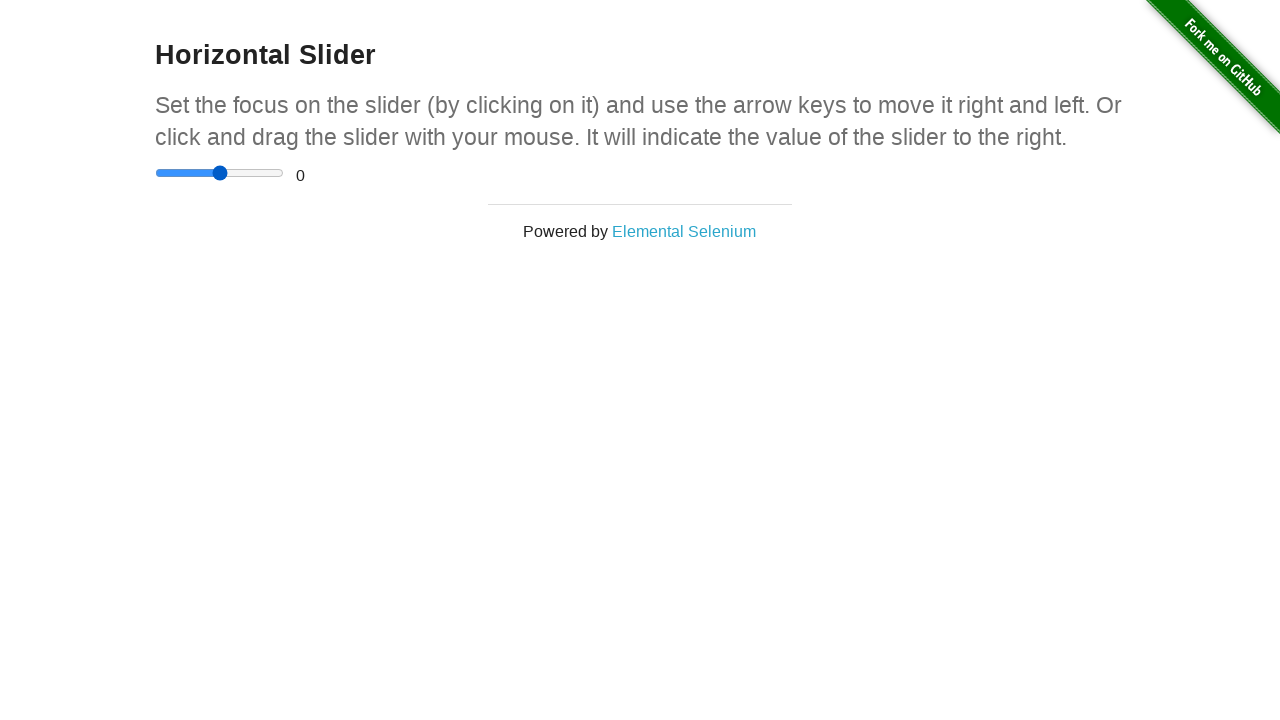

Dragged slider 50 pixels to the right at (270, 173)
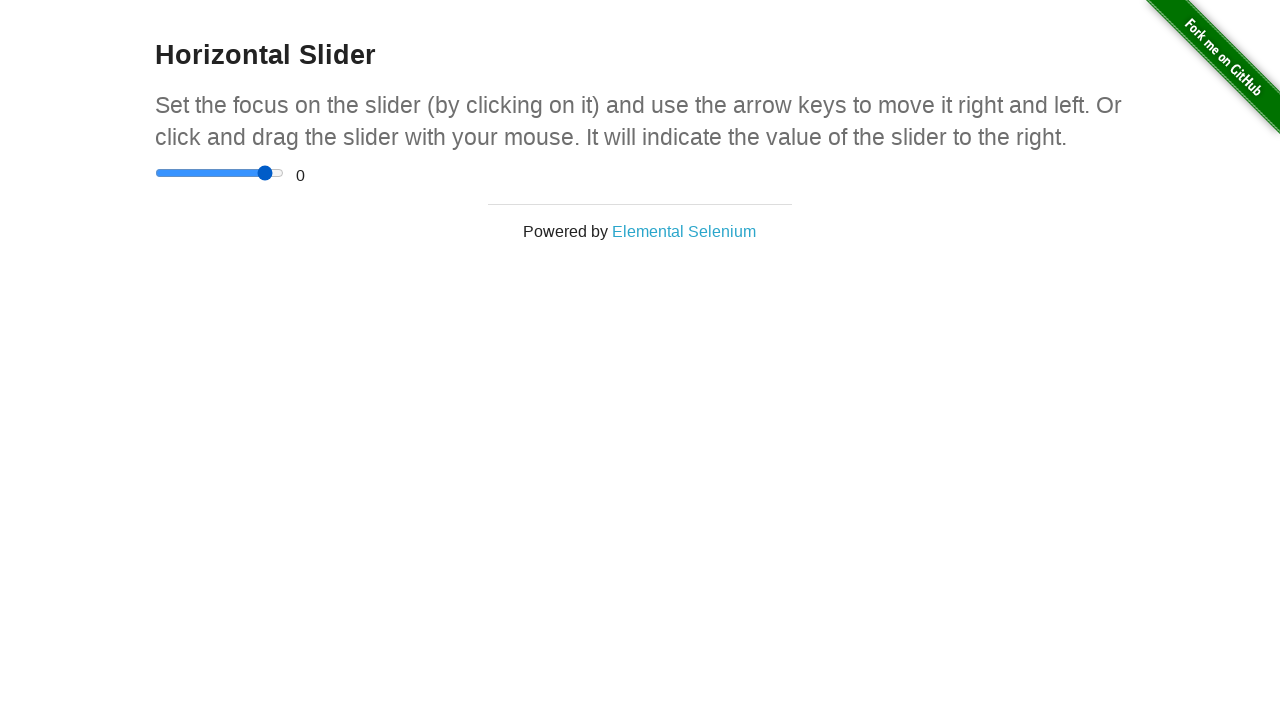

Released mouse button to complete slider drag interaction at (270, 173)
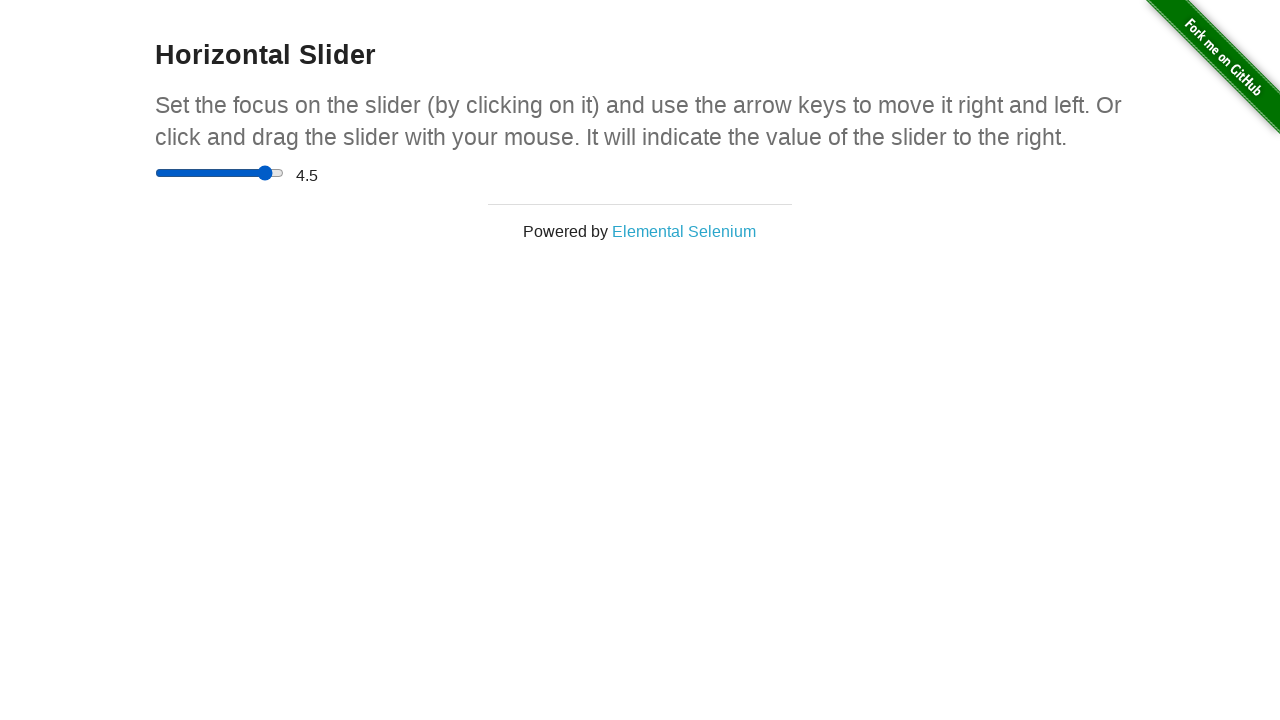

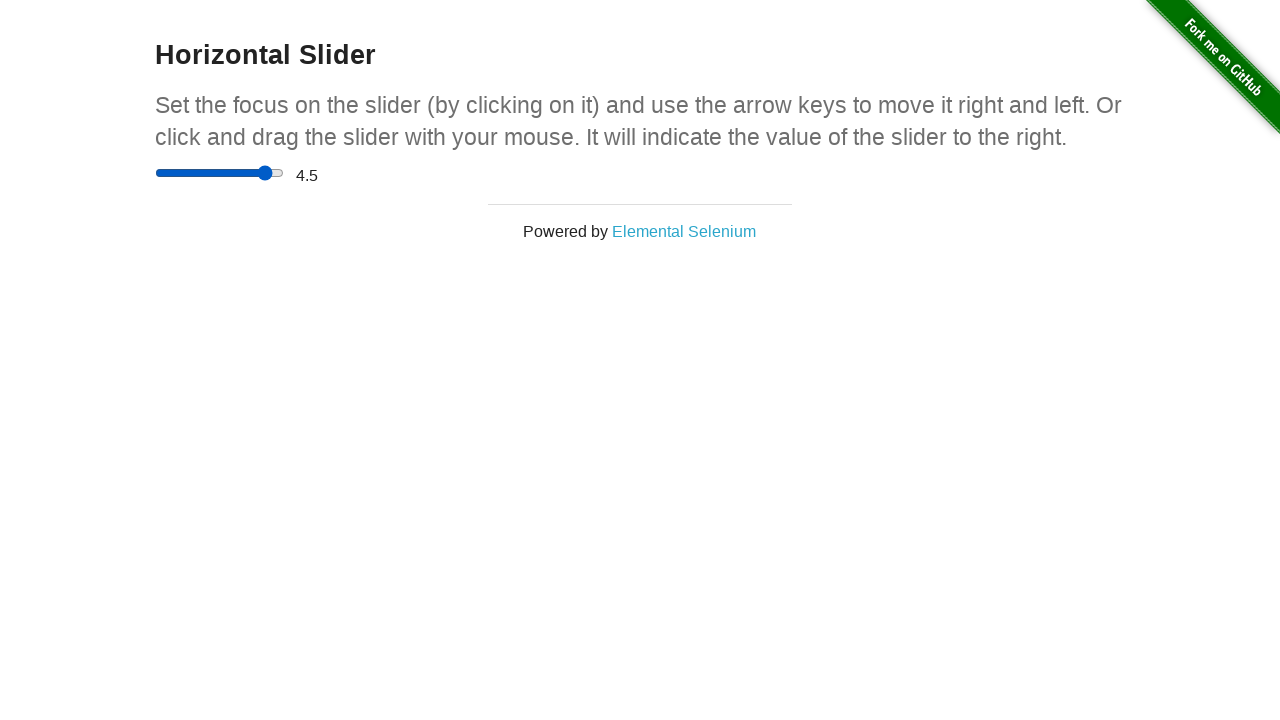